Waits for a price to reach $100, then clicks to book and solves a mathematical challenge by calculating and entering the result

Starting URL: http://suninjuly.github.io/explicit_wait2.html

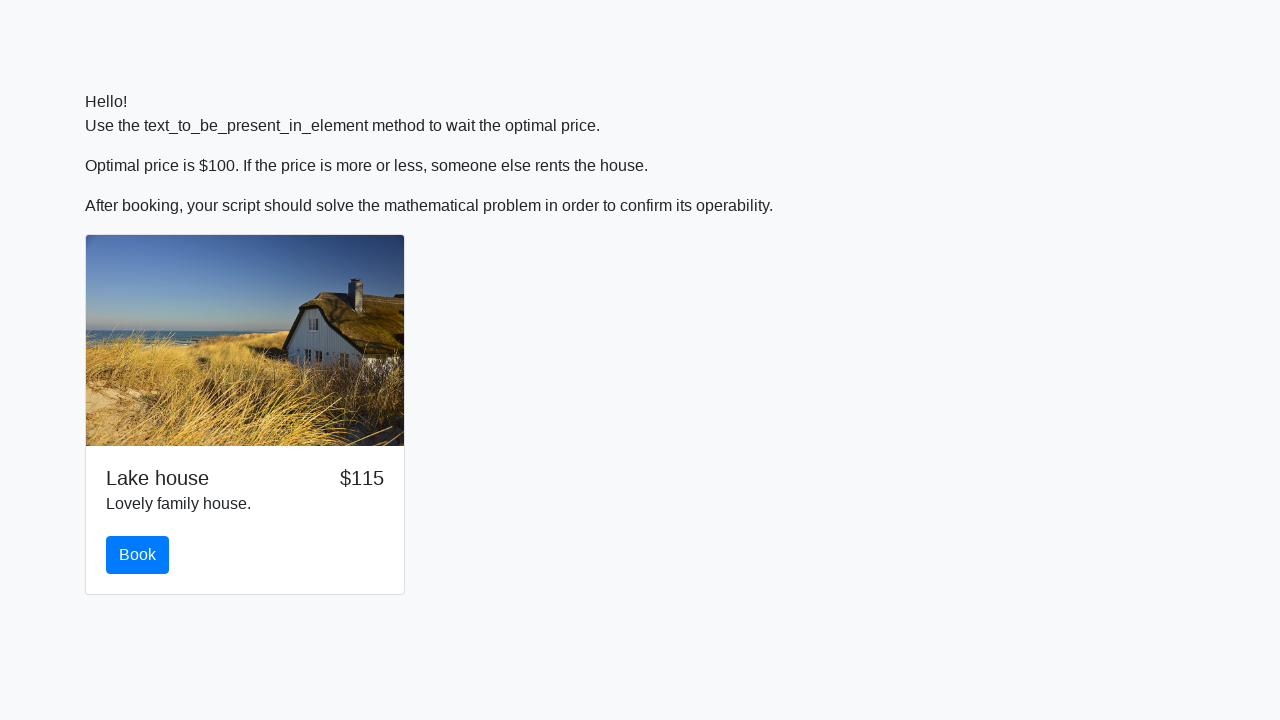

Waited for price to reach $100
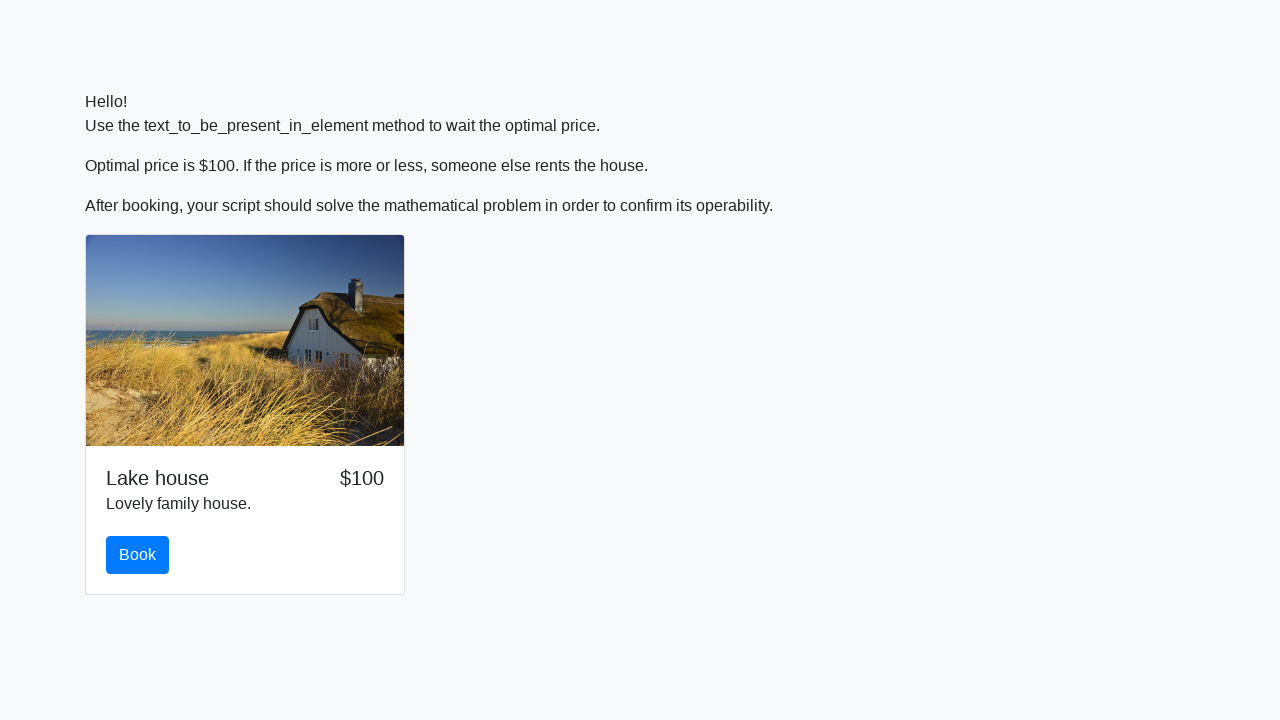

Clicked the book button at (138, 555) on #book
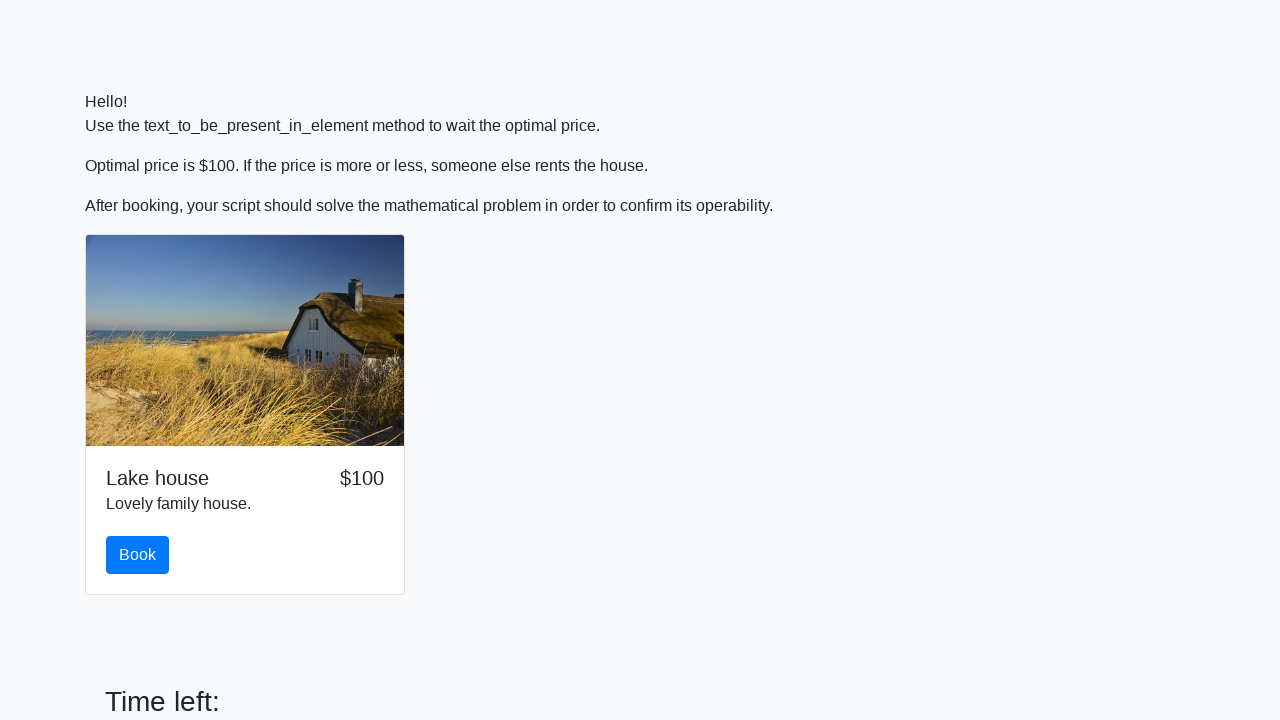

Retrieved the value to calculate from #input_value
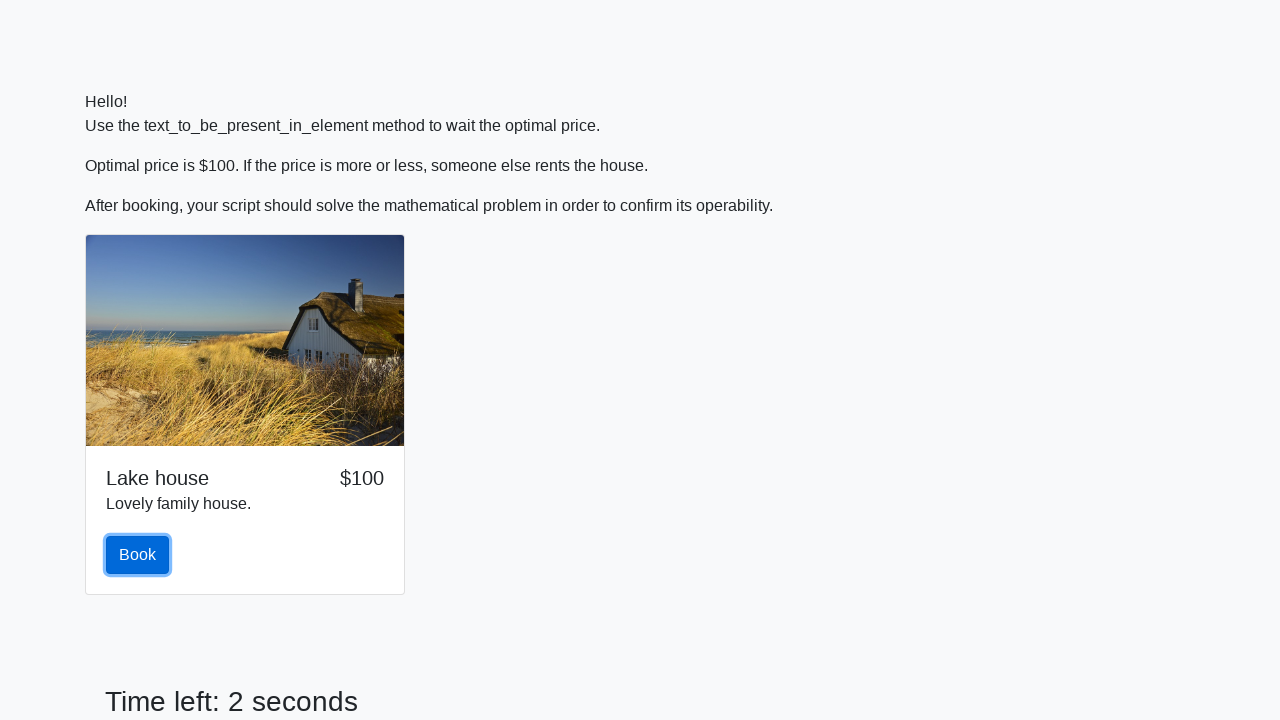

Filled answer field with calculated mathematical result on #answer
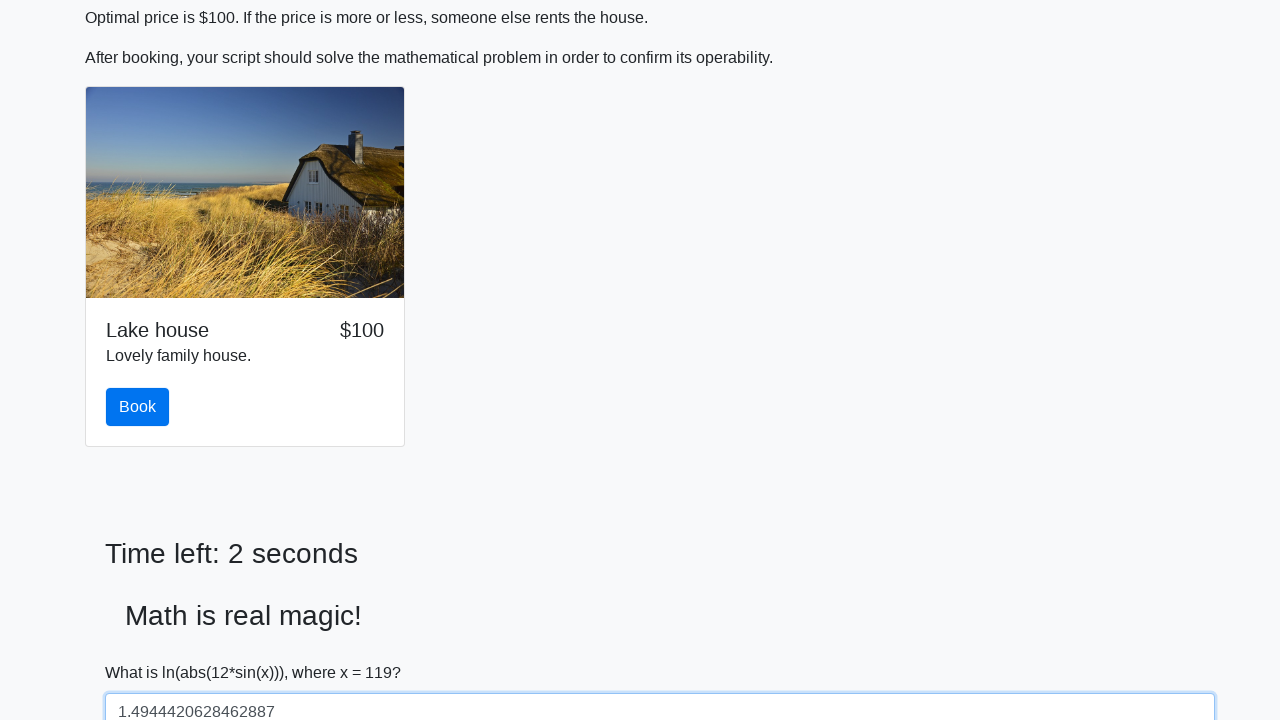

Clicked the solve button to submit the answer at (143, 651) on button#solve
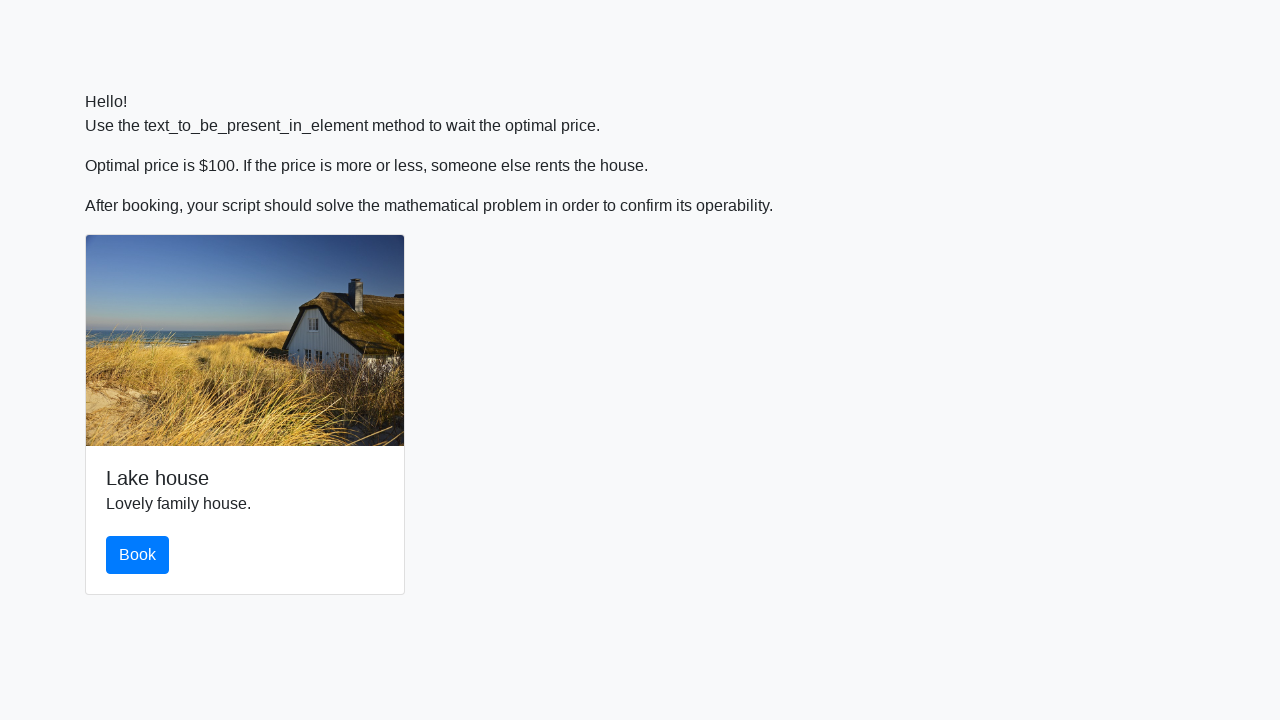

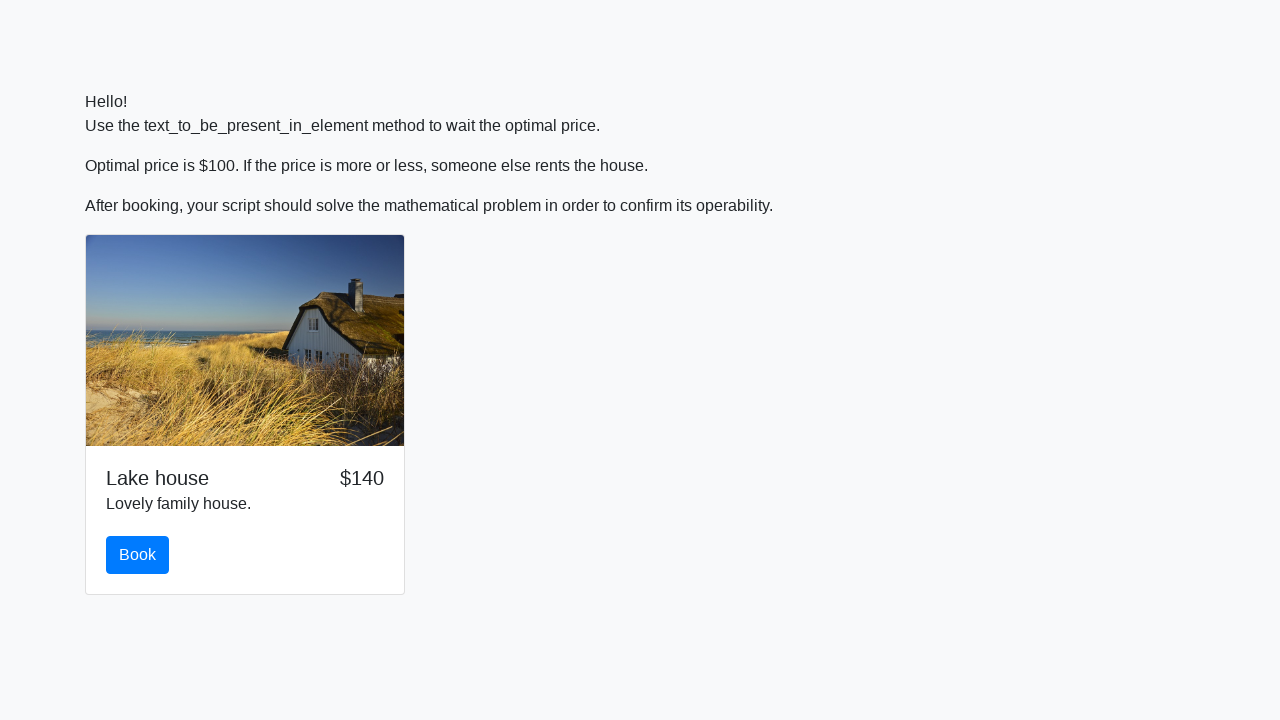